Navigates to a Selenium course content page, clicks on an element with class 'text', and verifies the presence of a paragraph element with class 'red_text'

Starting URL: https://greenstech.in/selenium-course-content.html

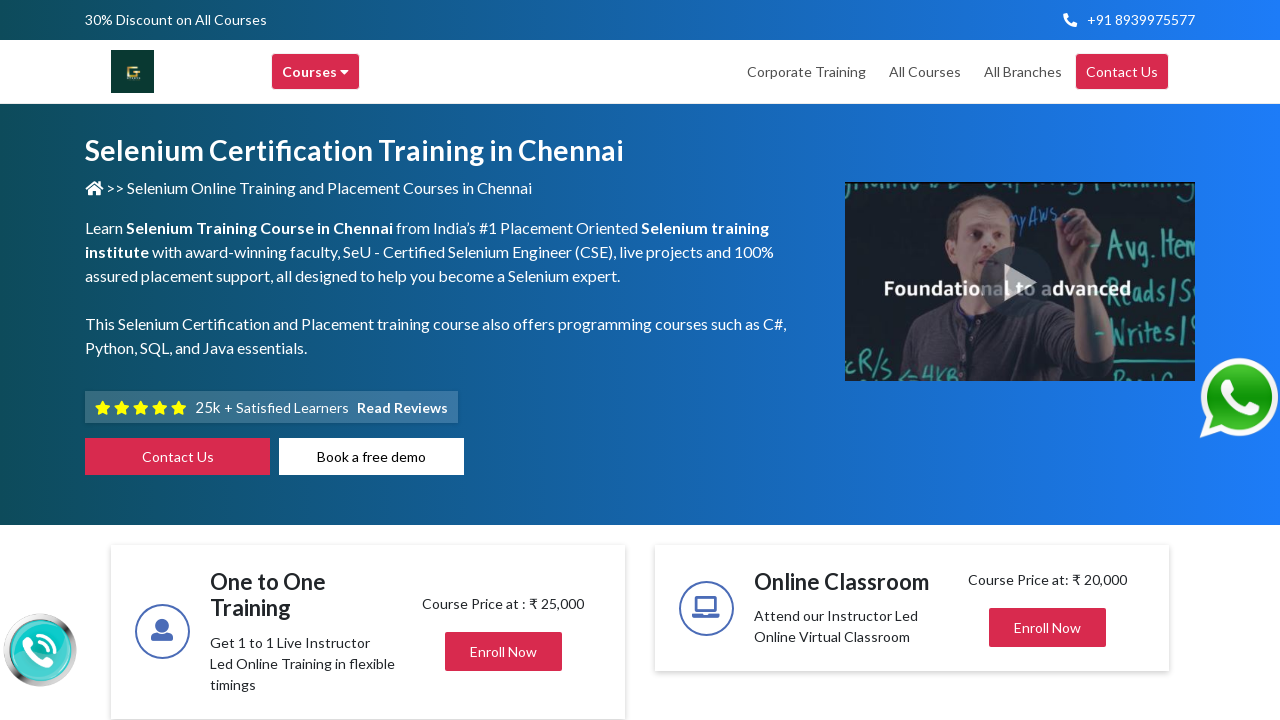

Navigated to Selenium course content page
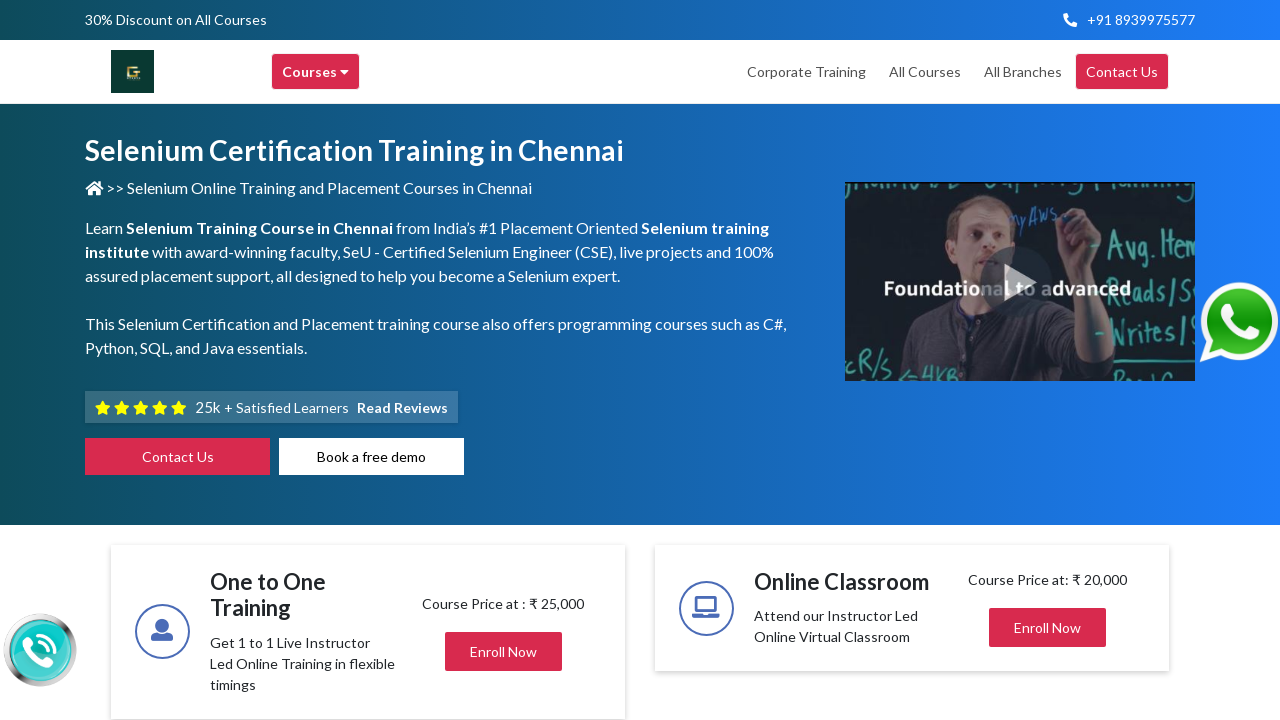

Clicked on element with class 'text' at (201, 361) on .text
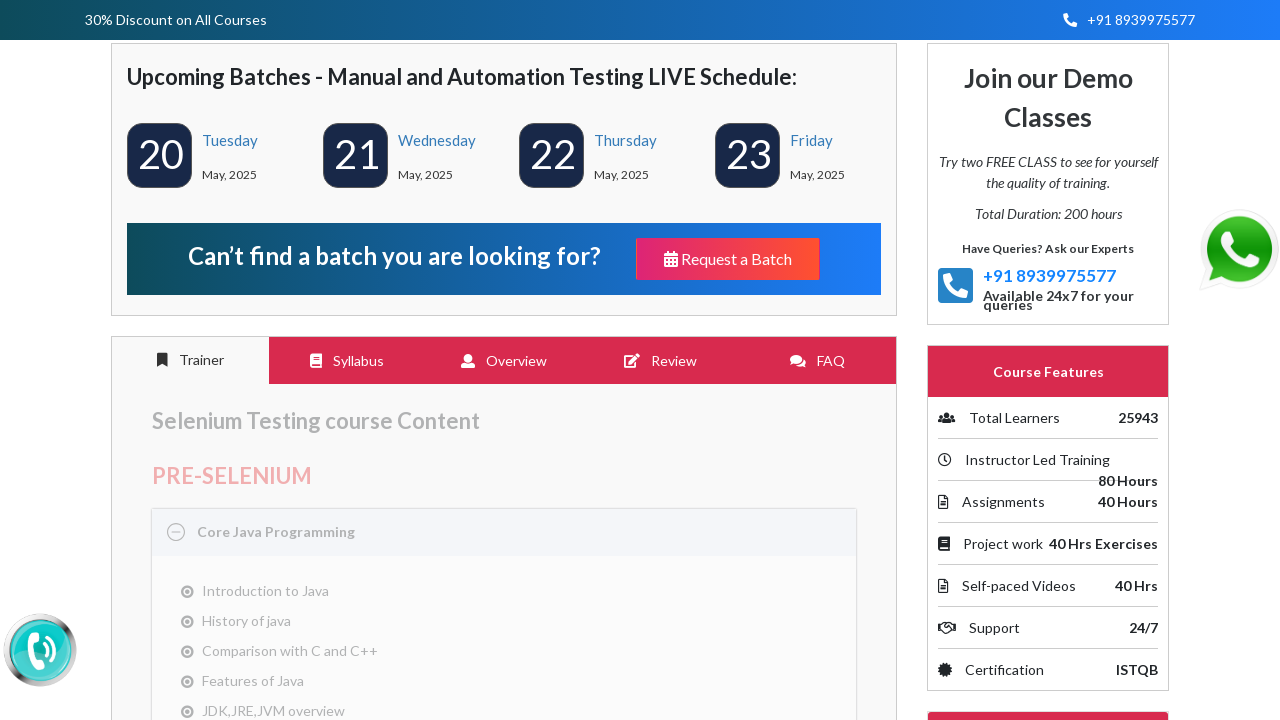

Verified paragraph element with class 'red_text' is present
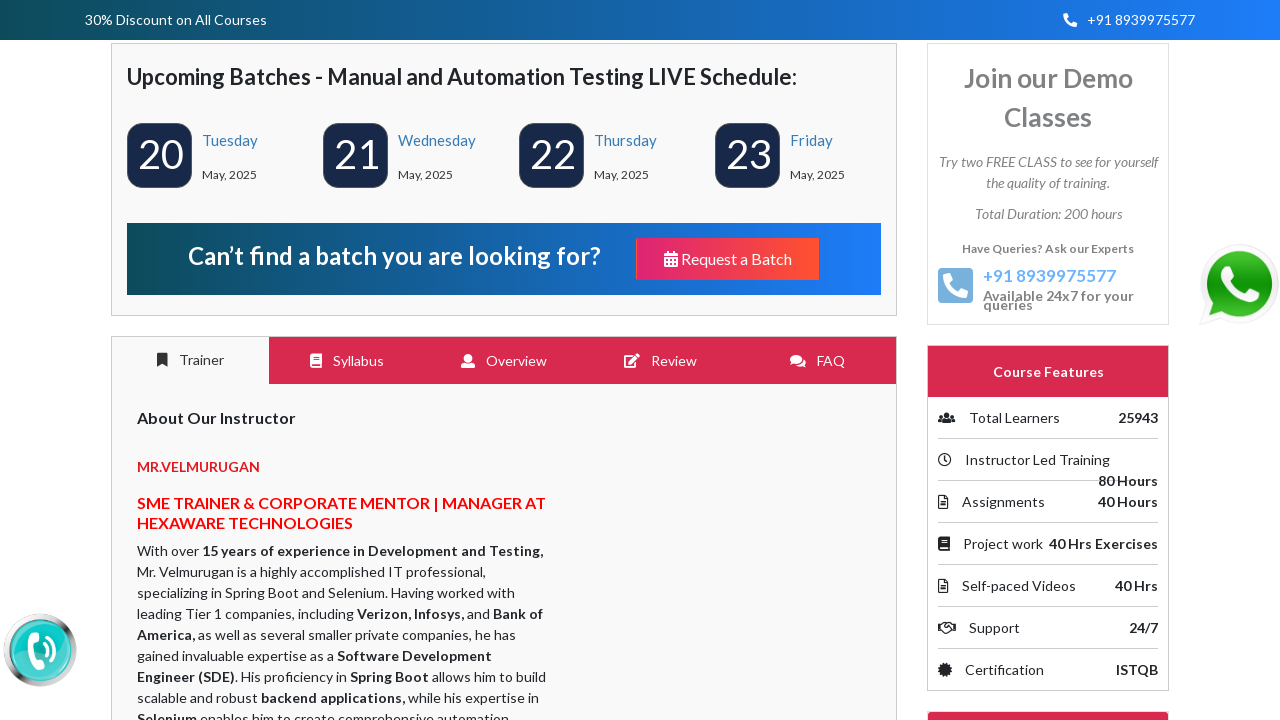

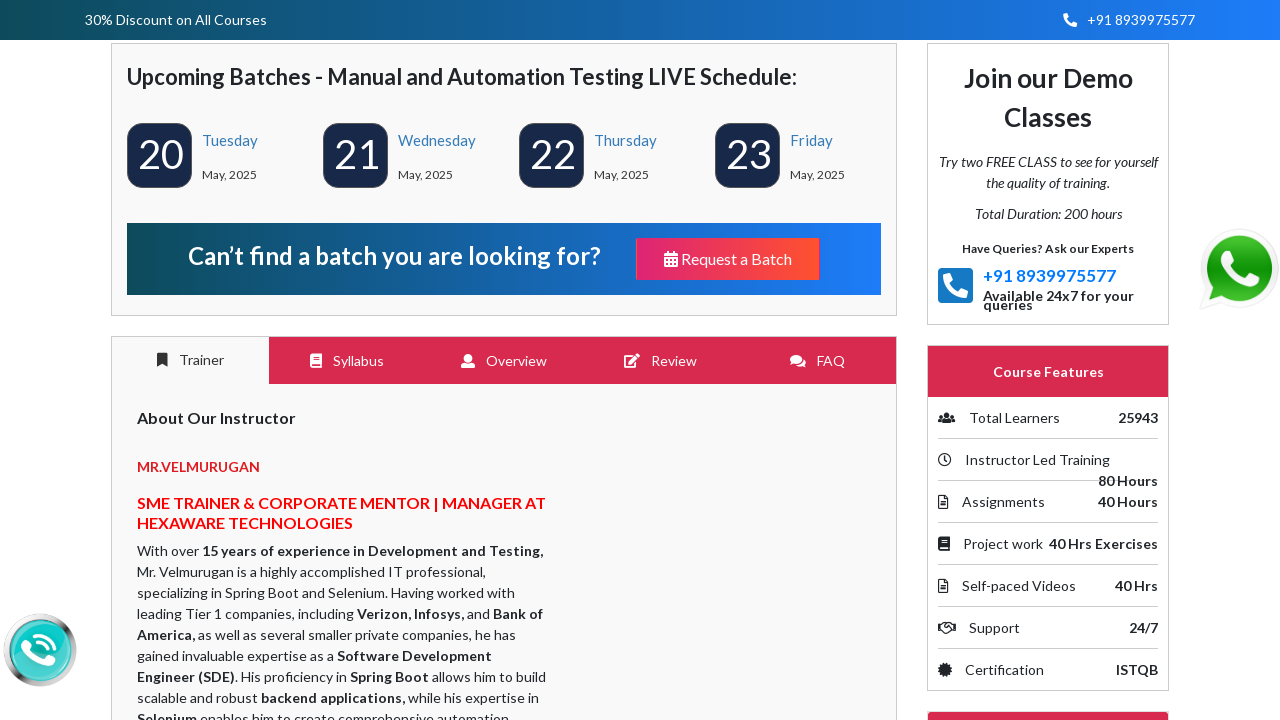